Tests a practice form submission by filling out all fields including personal information, date of birth, subjects, hobbies, address, and location dropdowns, then submitting the form and verifying the confirmation table appears.

Starting URL: https://demoqa.com/automation-practice-form

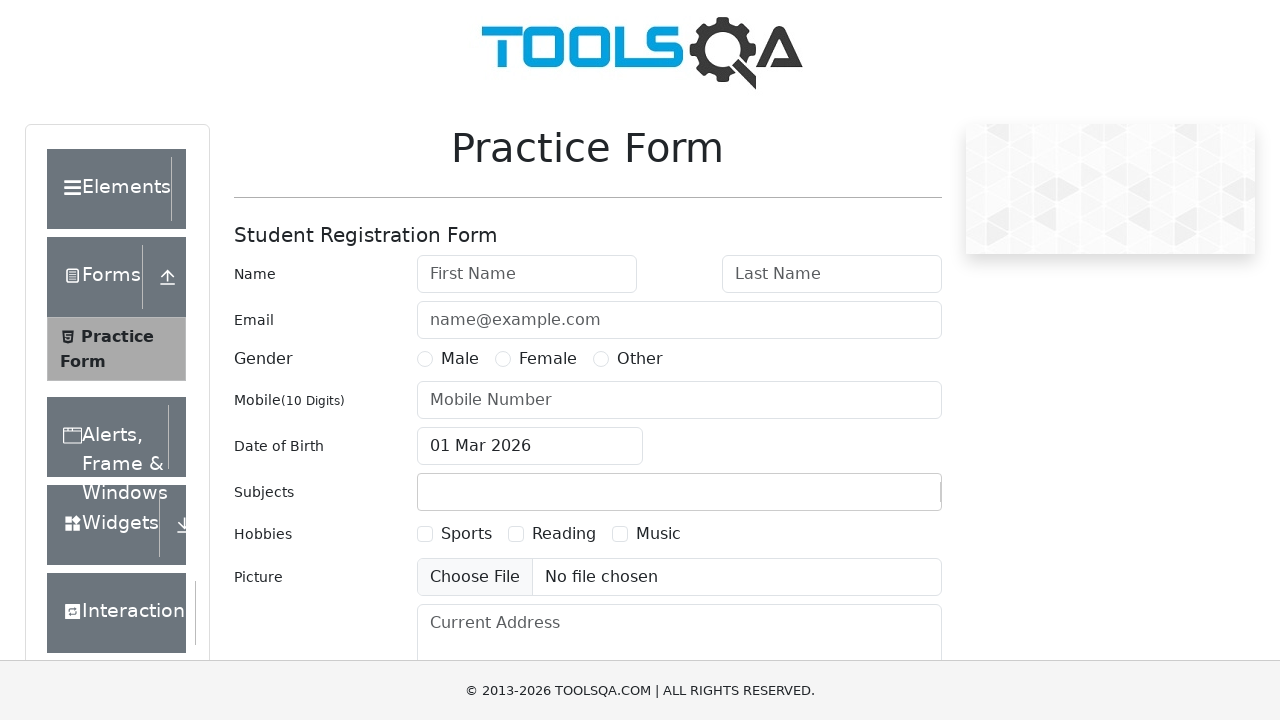

Filled first name field with 'Alex_AQA' on #firstName
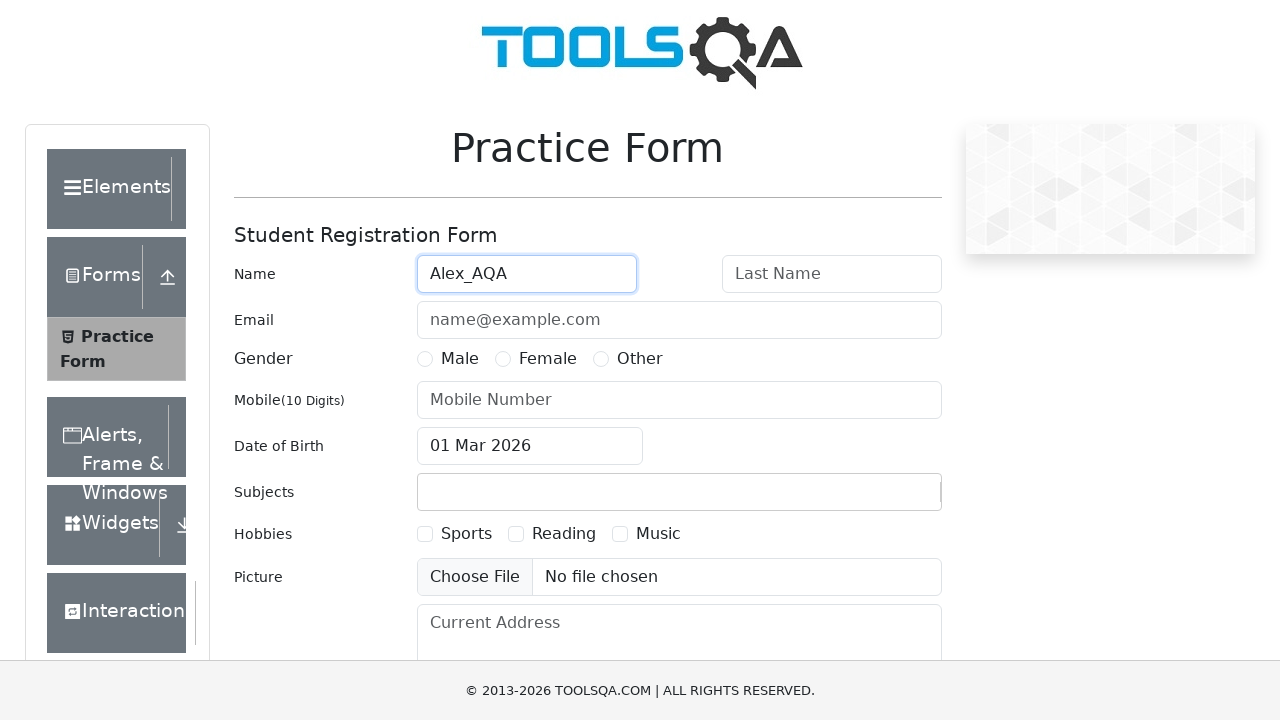

Filled last name field with 'Seniorovich' on #lastName
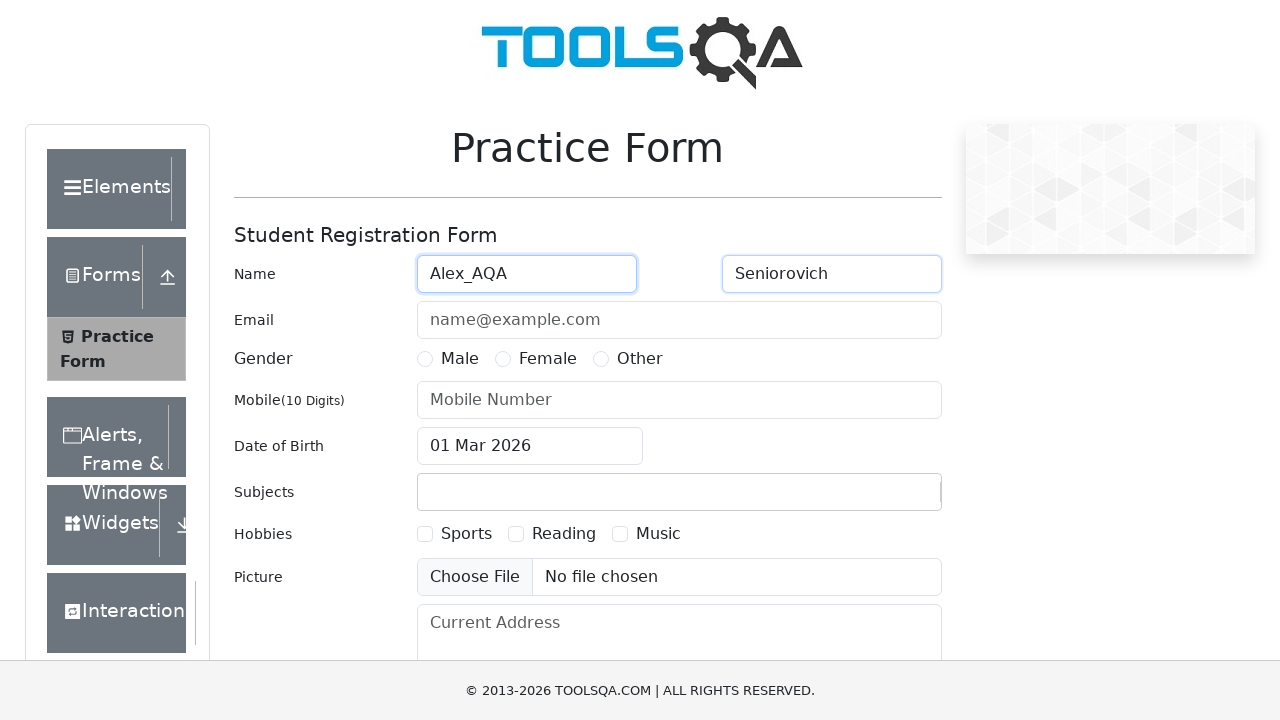

Filled email field with 'test@tut.by' on #userEmail
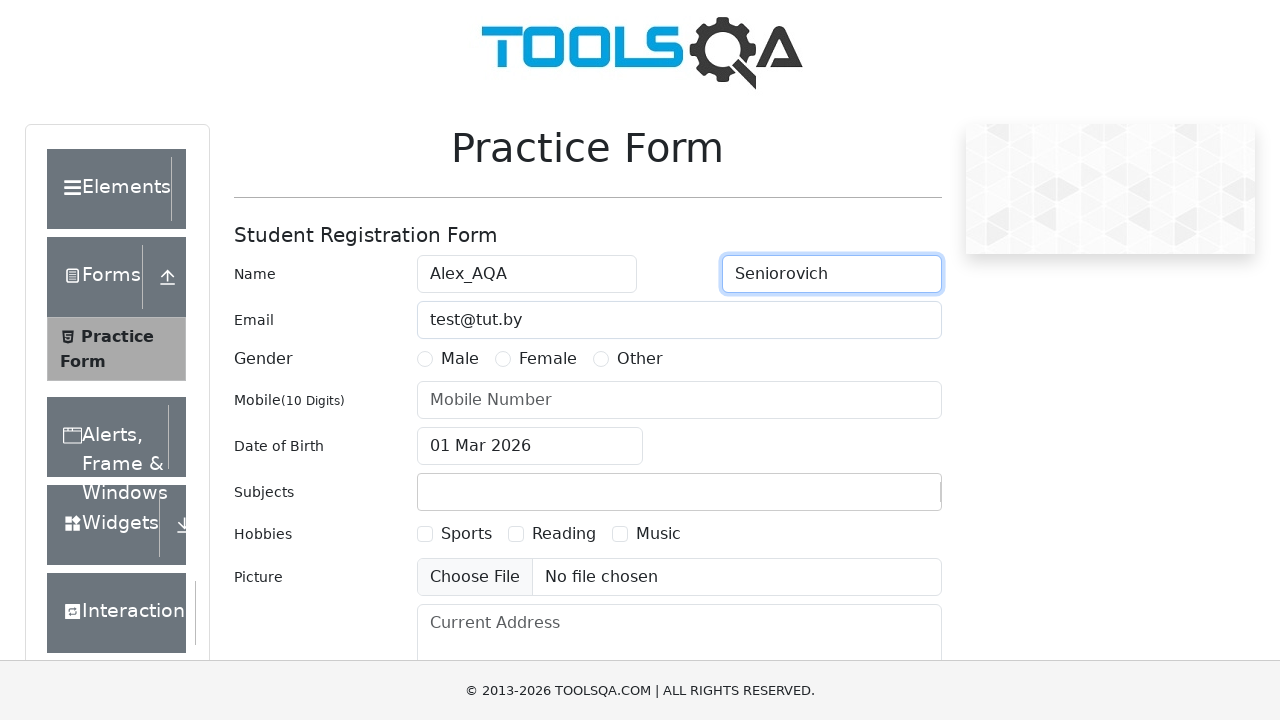

Selected Male gender radio button at (460, 359) on label[for='gender-radio-1']
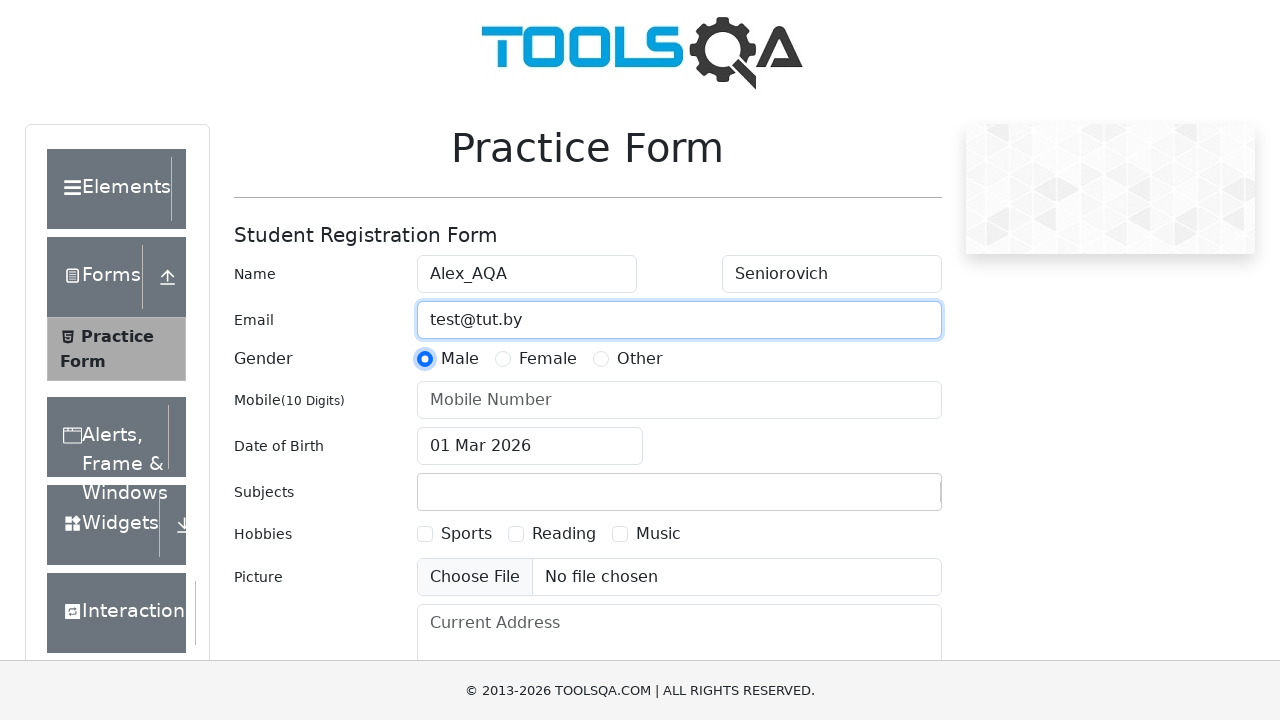

Filled mobile number with '1234567890' on #userNumber
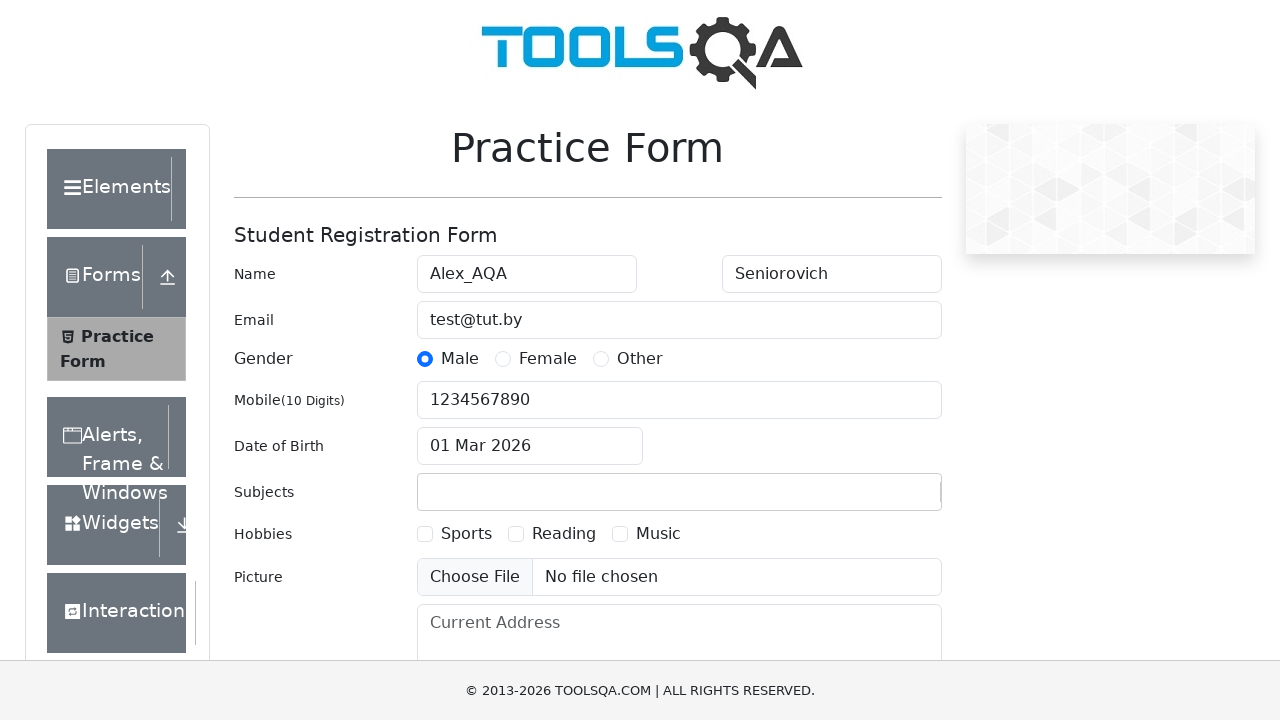

Clicked date of birth input to open datepicker at (530, 446) on #dateOfBirthInput
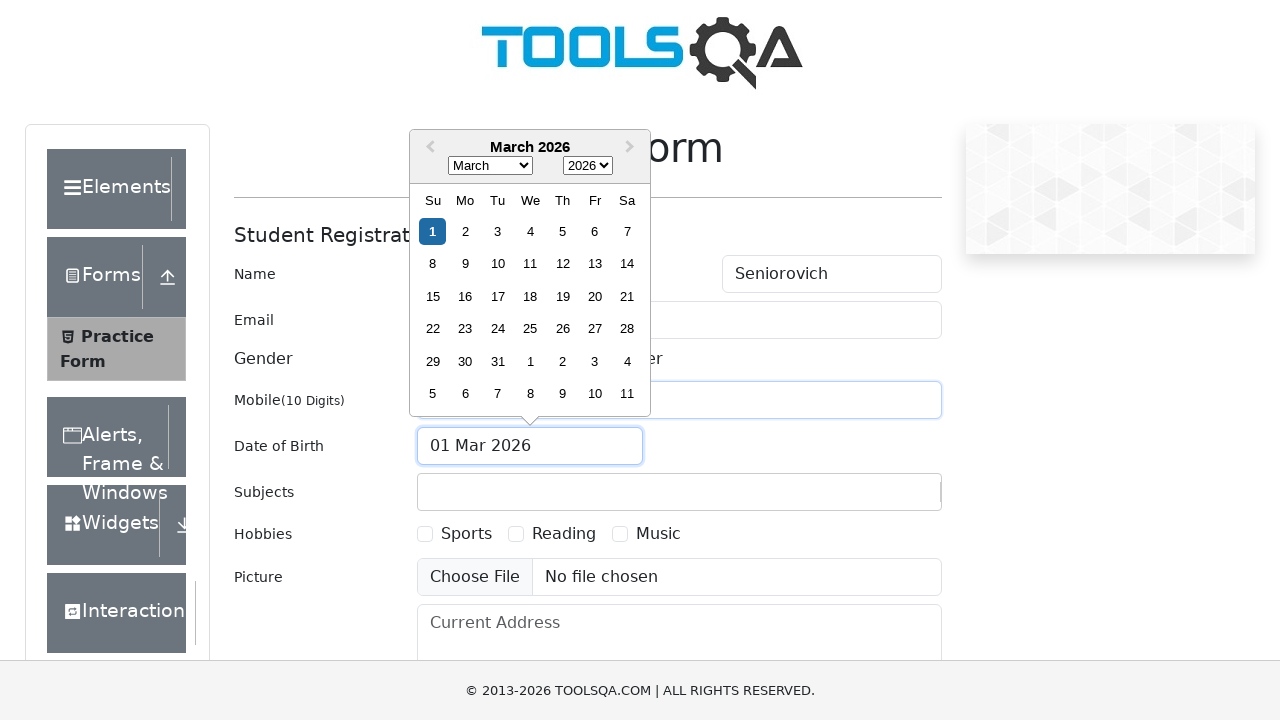

Datepicker month selector loaded
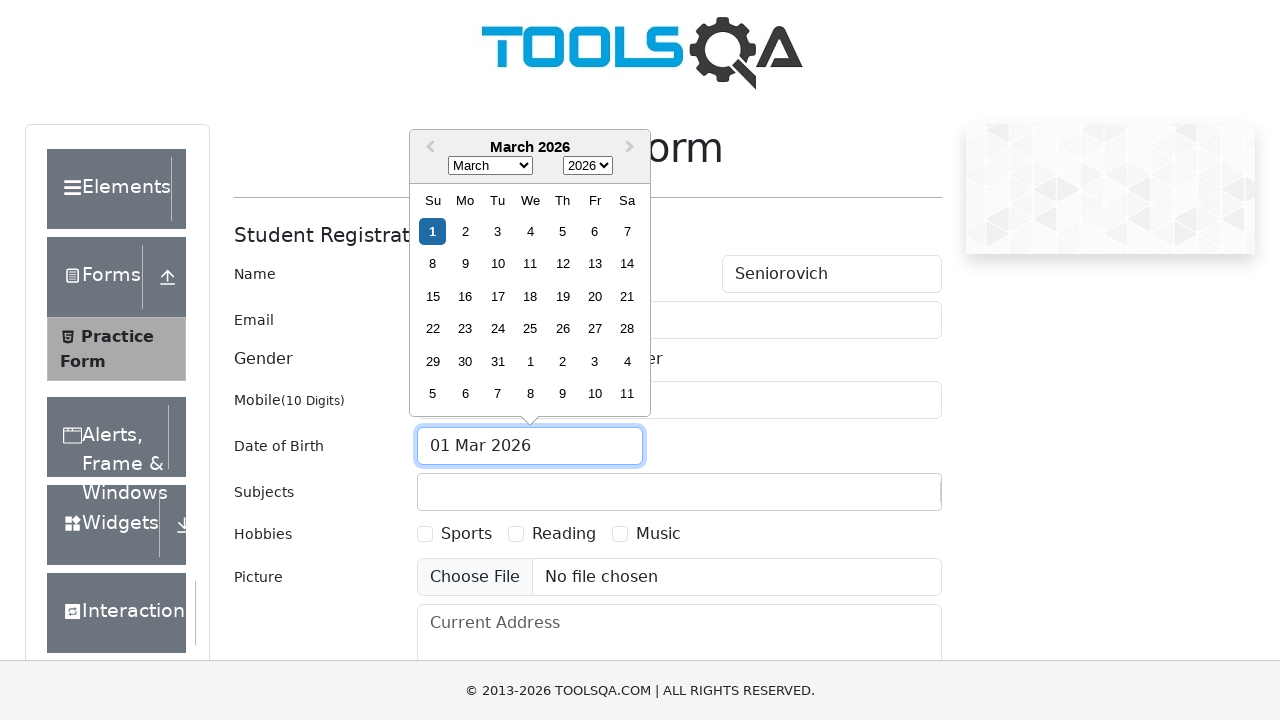

Selected all text in date field
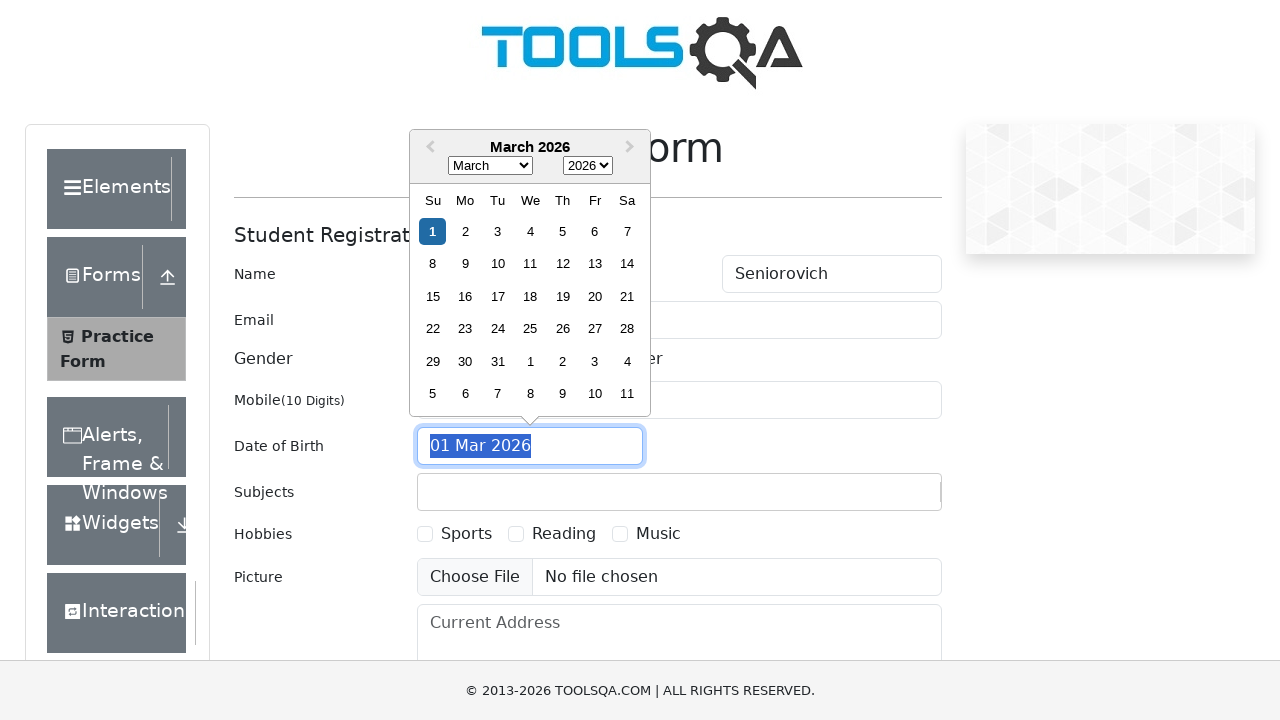

Typed date of birth '01012000'
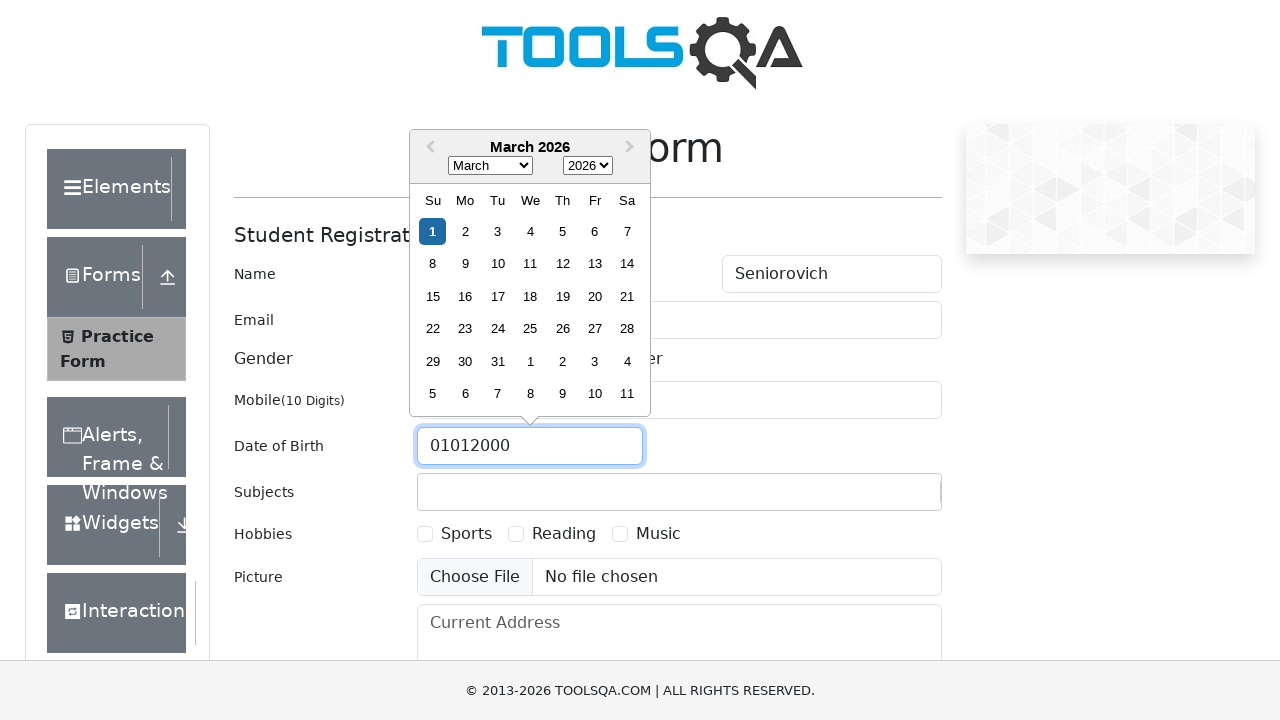

Pressed Enter to confirm date of birth
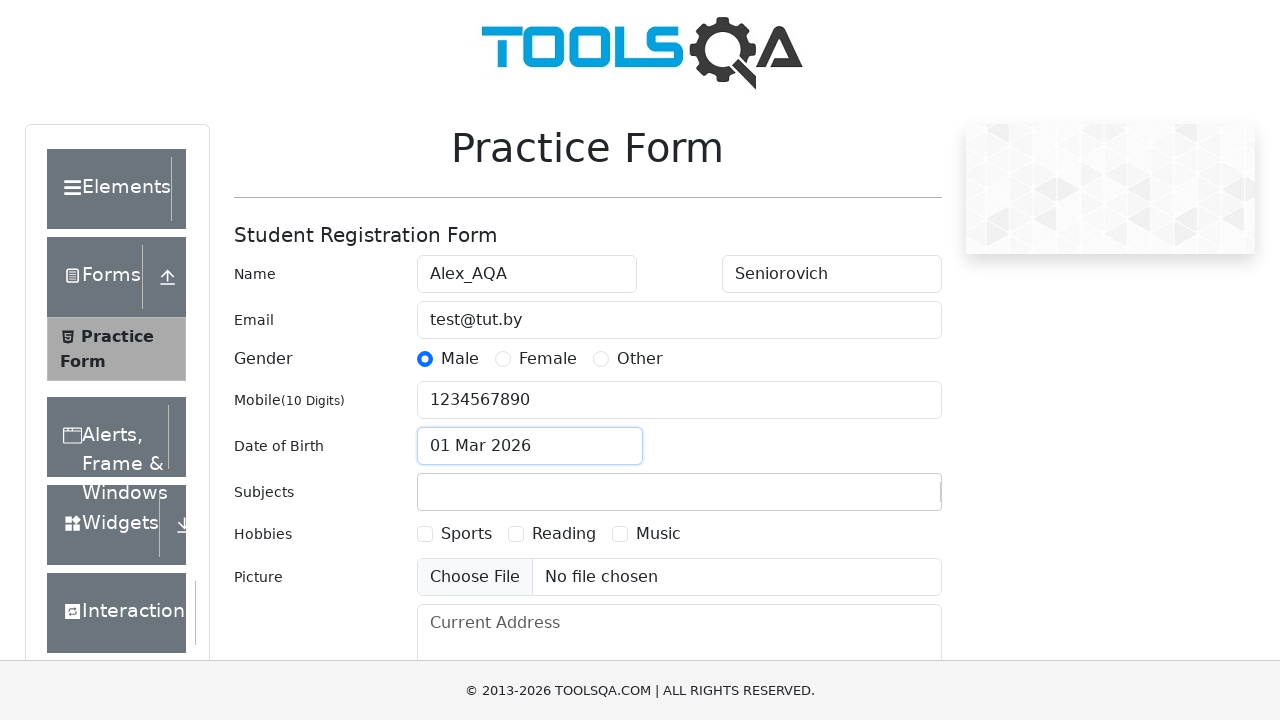

Scrolled subjects input into view
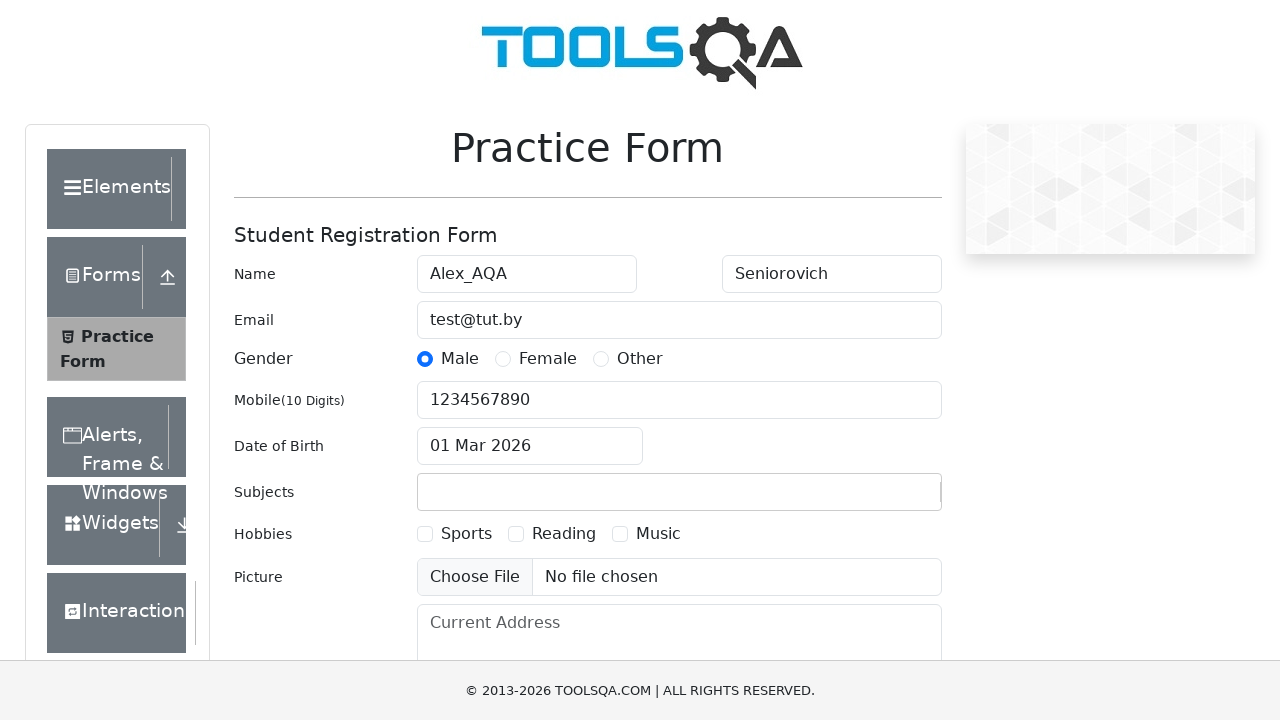

Clicked subjects input field at (430, 492) on #subjectsInput
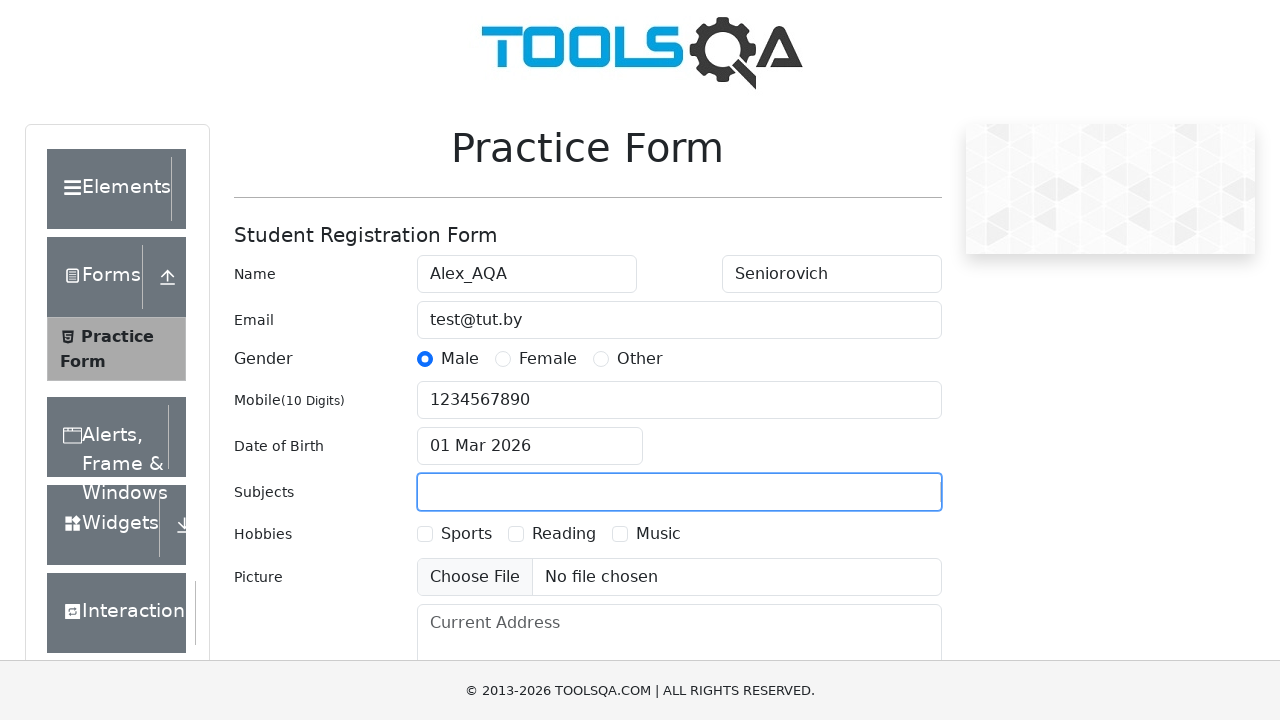

Typed 'en' in subjects field to search for English on #subjectsInput
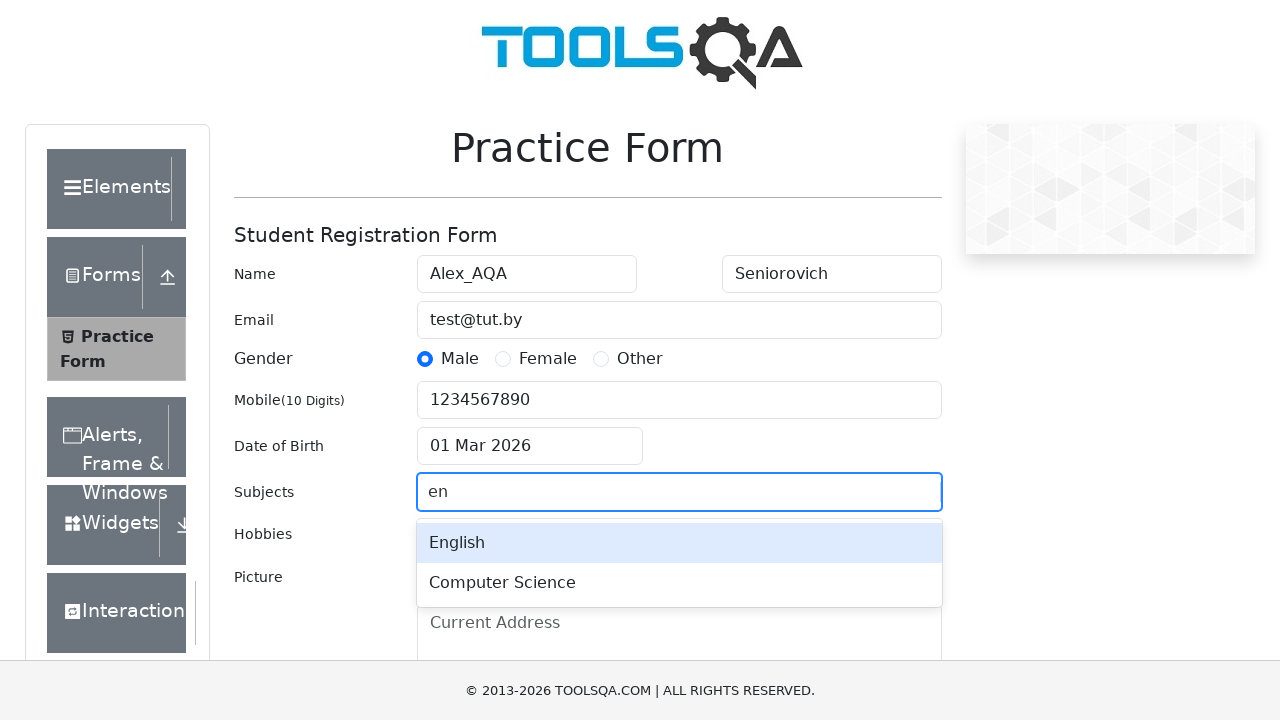

English subject option appeared in dropdown
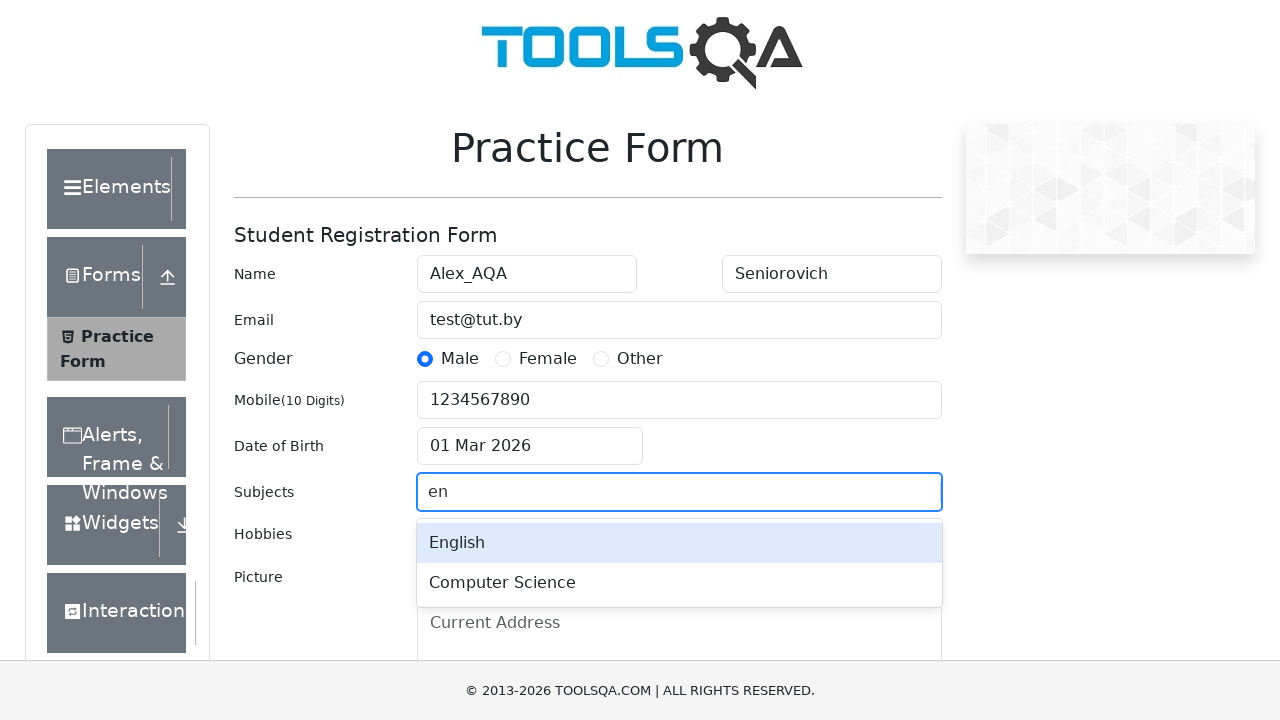

Selected English from subjects dropdown at (679, 543) on #react-select-2-option-0
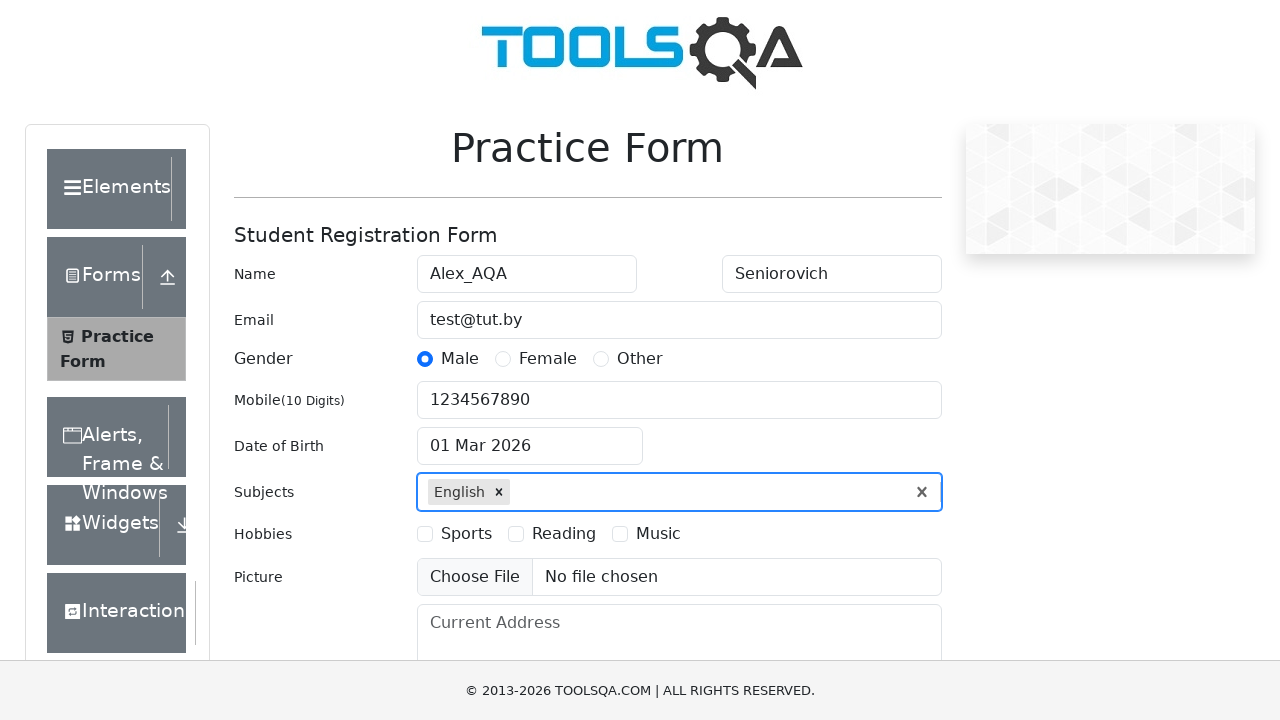

English subject tag appeared in selected subjects
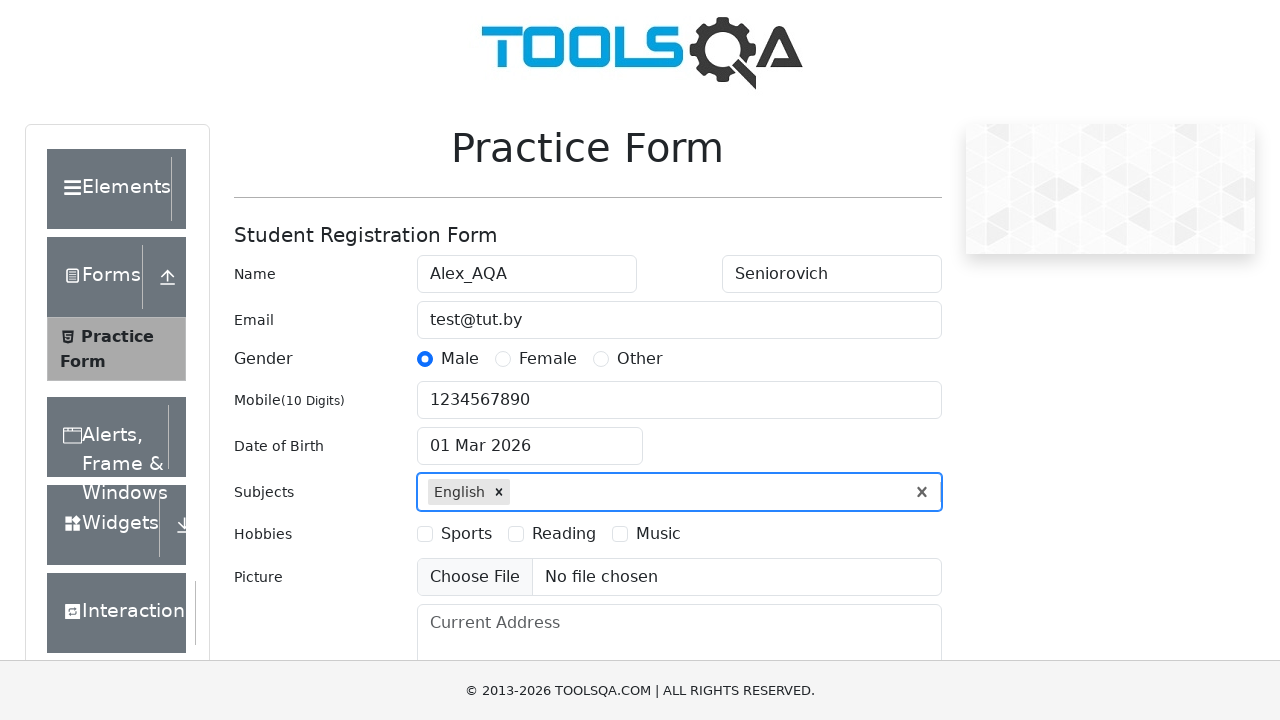

Sports hobbies checkbox became visible
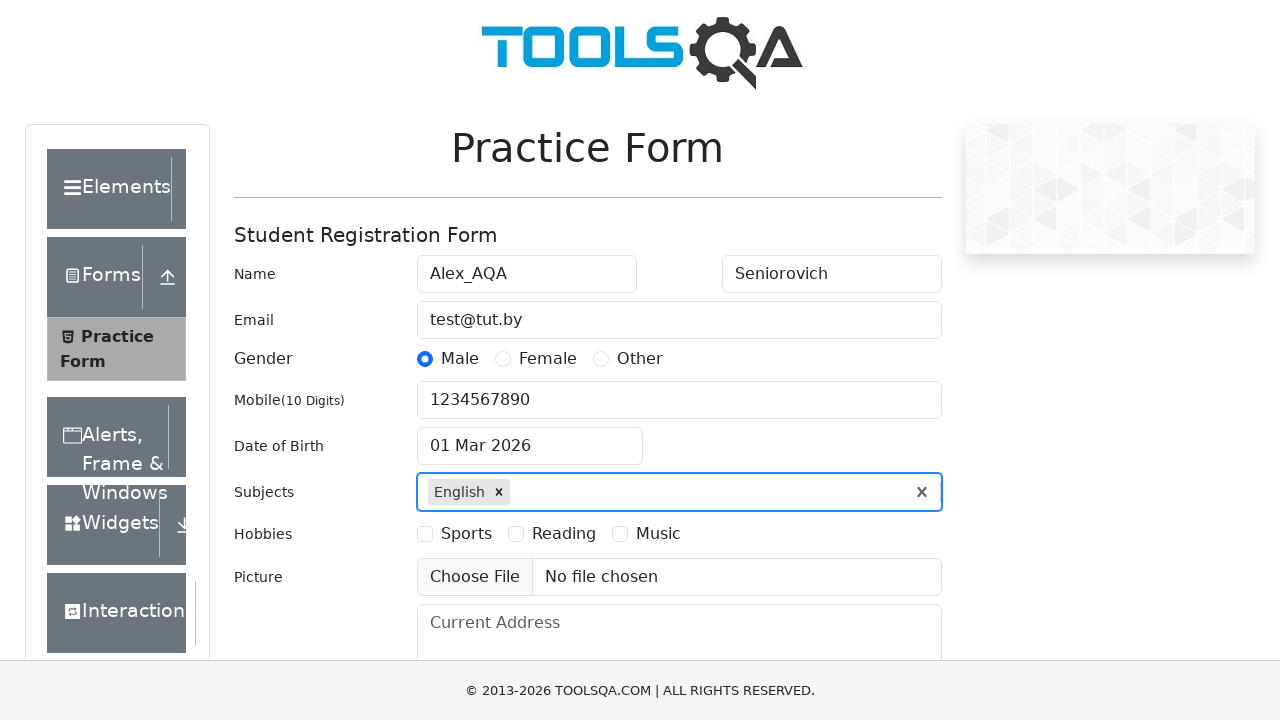

Selected Sports hobbies checkbox at (466, 534) on label[for='hobbies-checkbox-1']
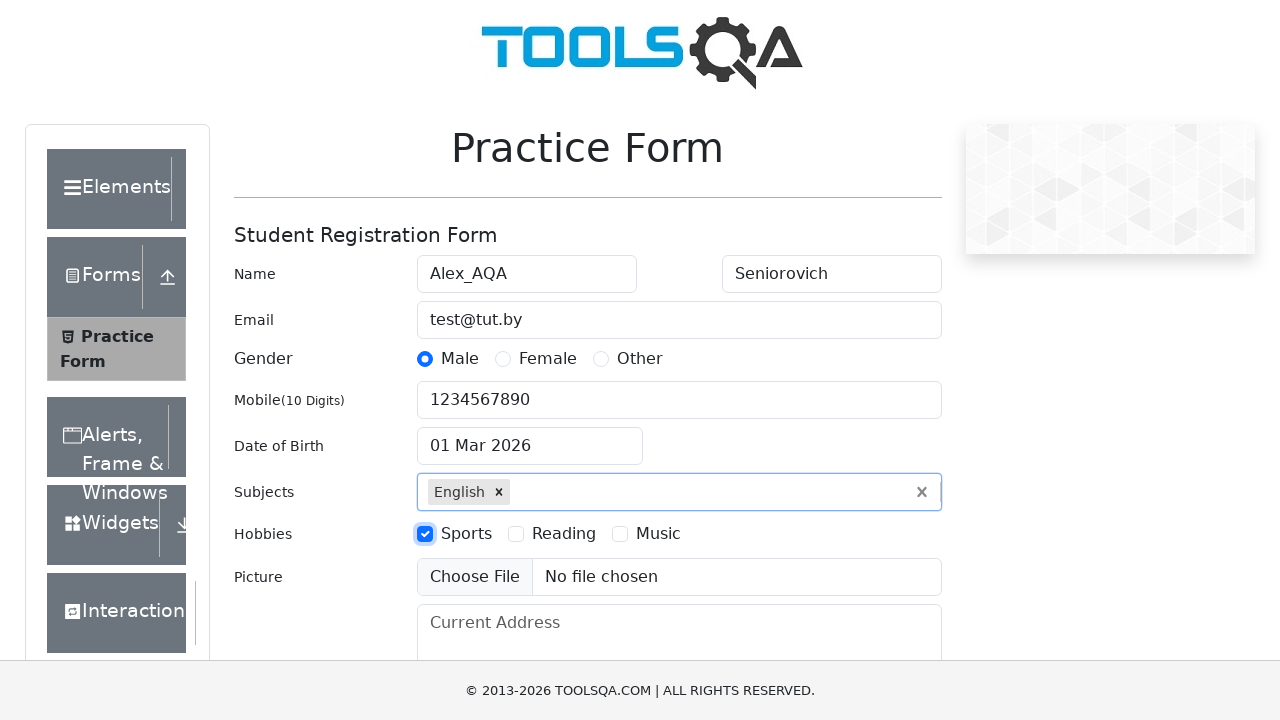

Filled current address with 'Baker str' on #currentAddress
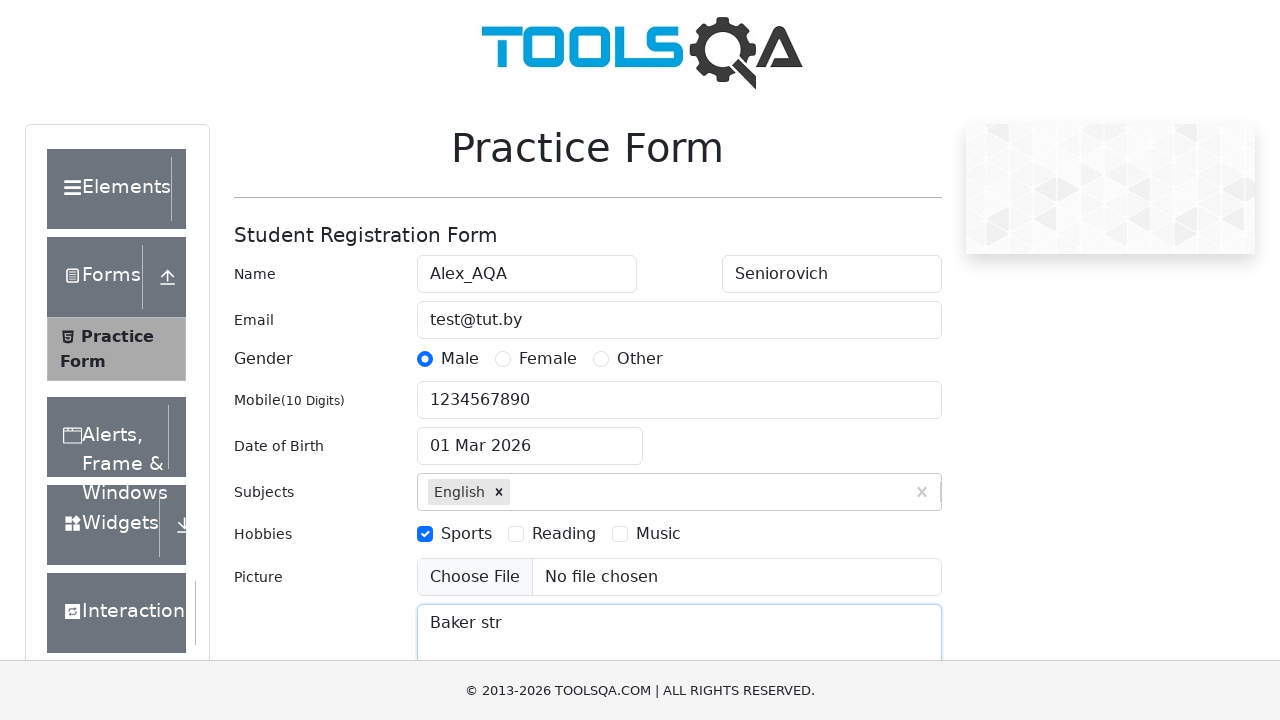

Typed 'NCR' in state dropdown field on #react-select-3-input
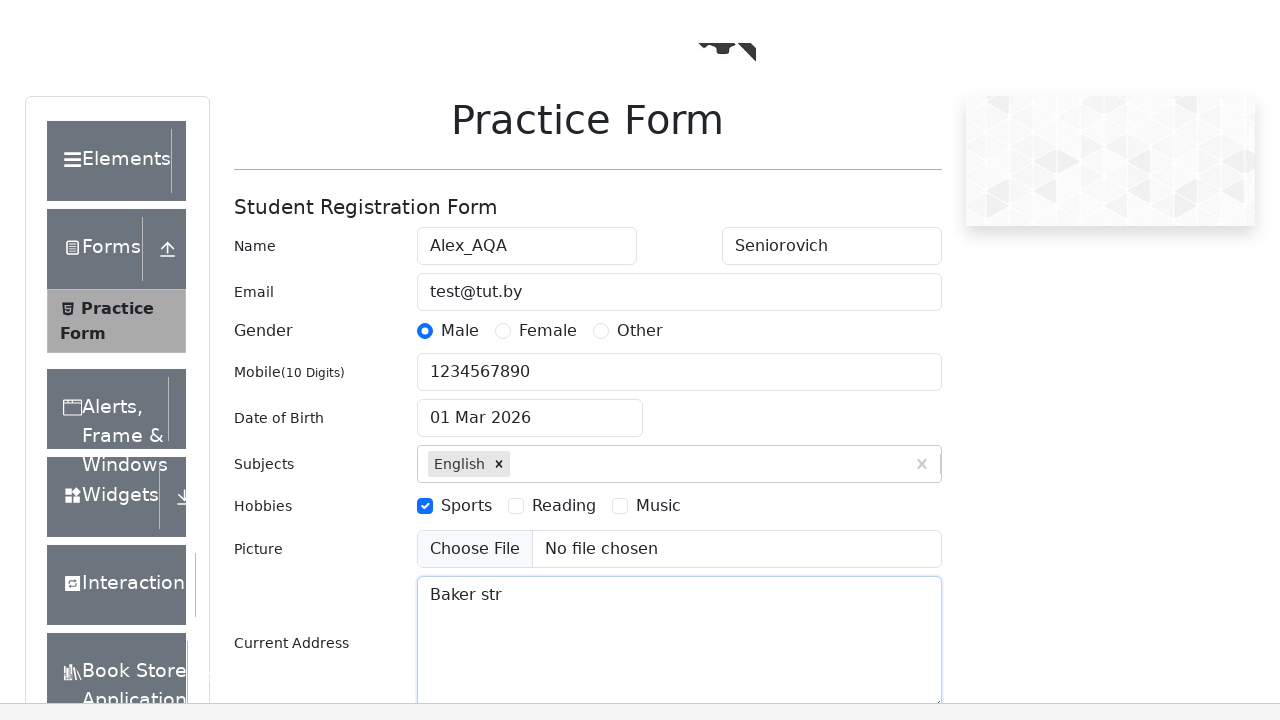

Selected NCR state from dropdown
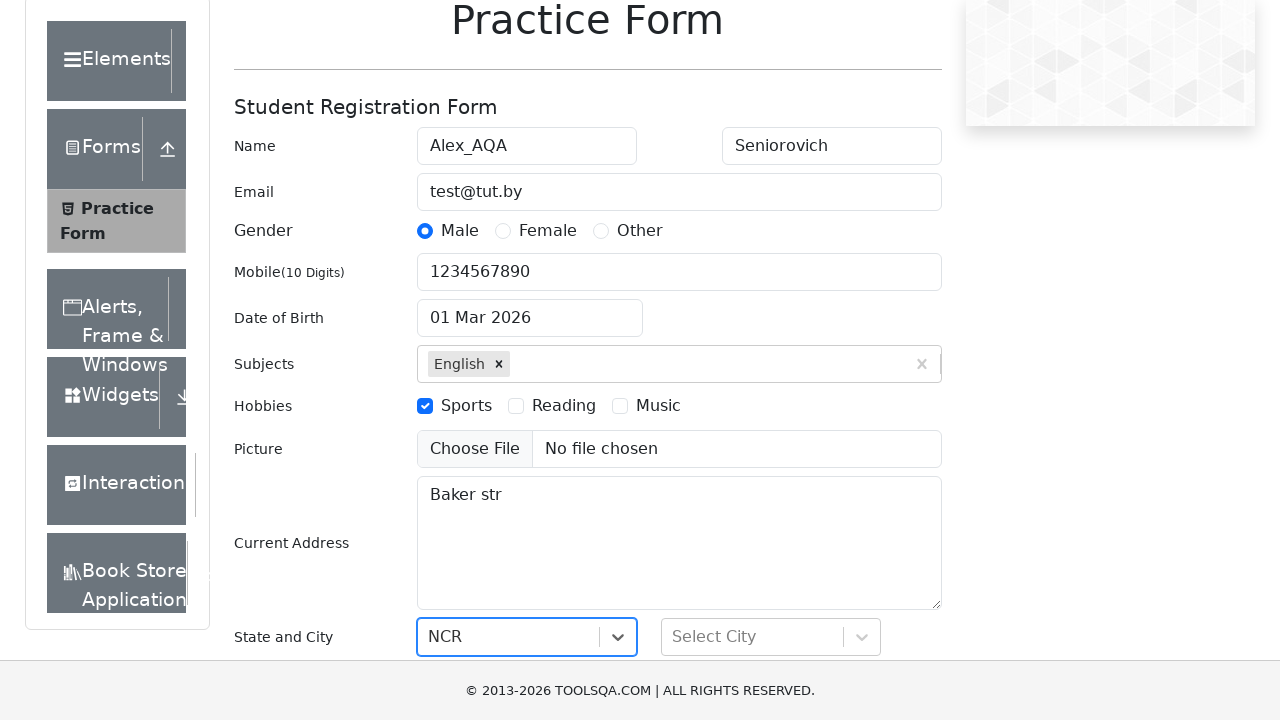

Typed 'Delhi' in city dropdown field on #react-select-4-input
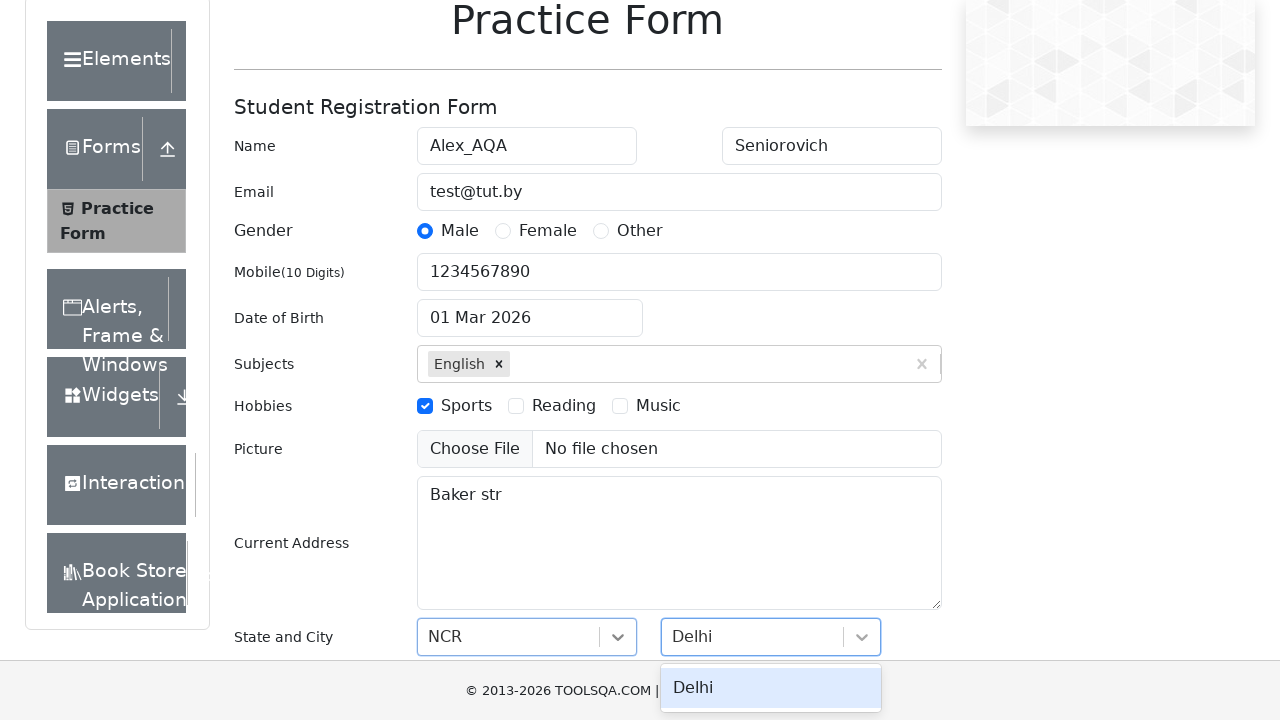

Selected Delhi city from dropdown
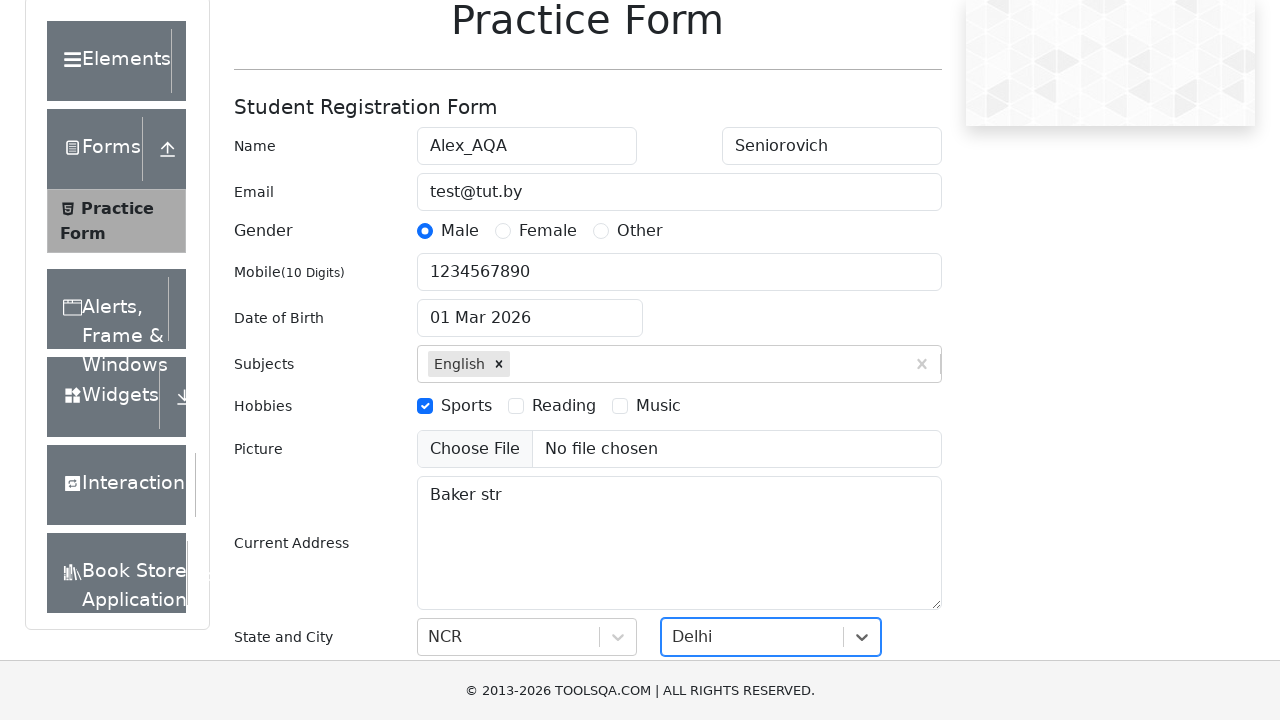

Scrolled to bottom of form
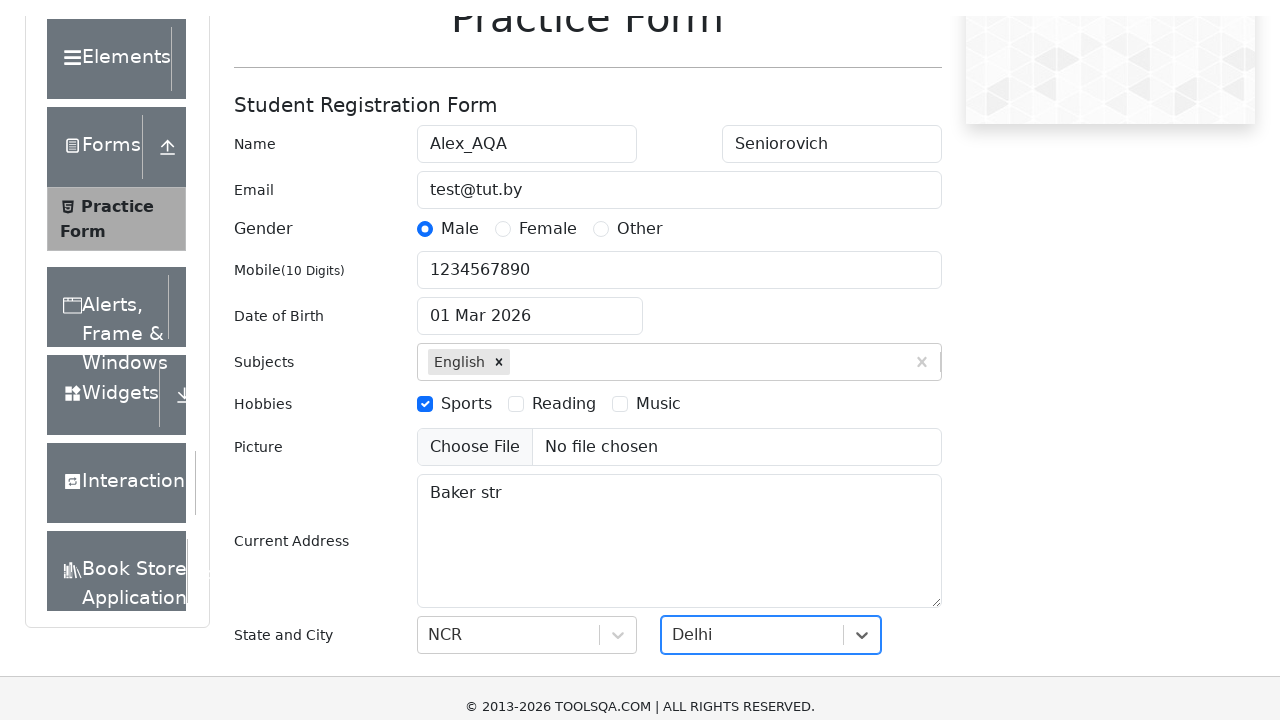

Clicked submit button to submit form at (885, 499) on #submit
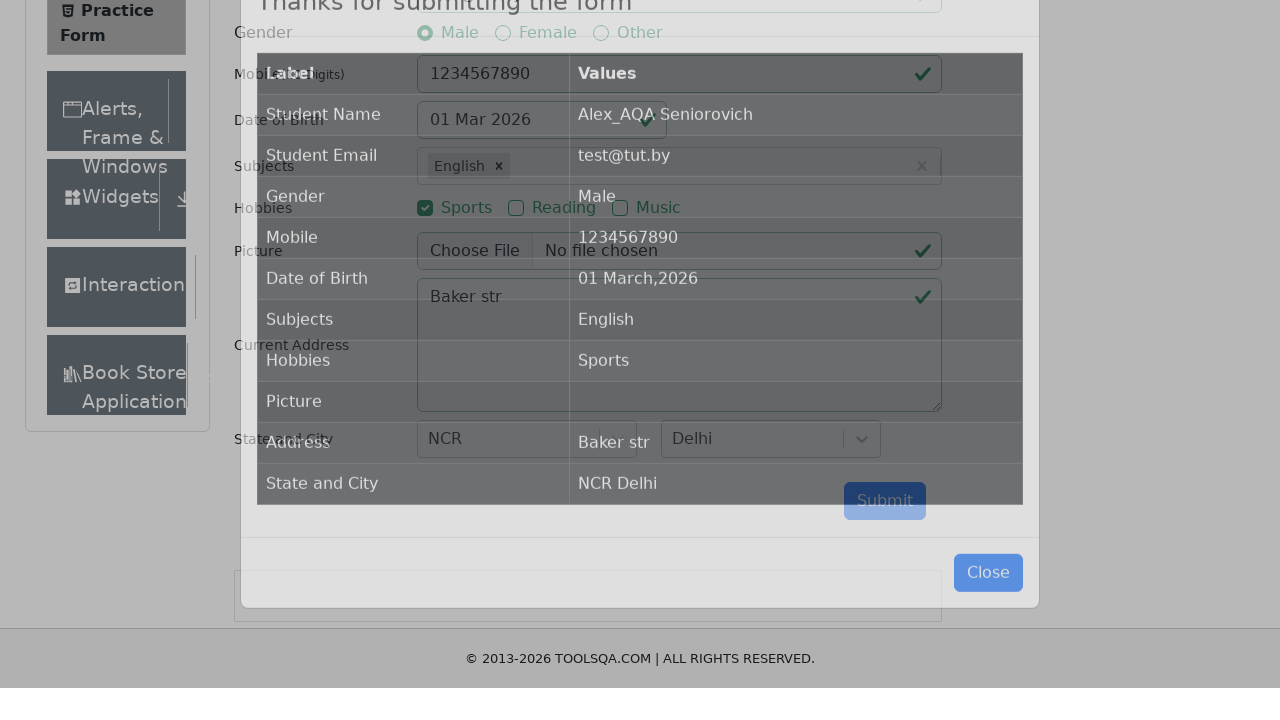

Confirmation table appeared after successful form submission
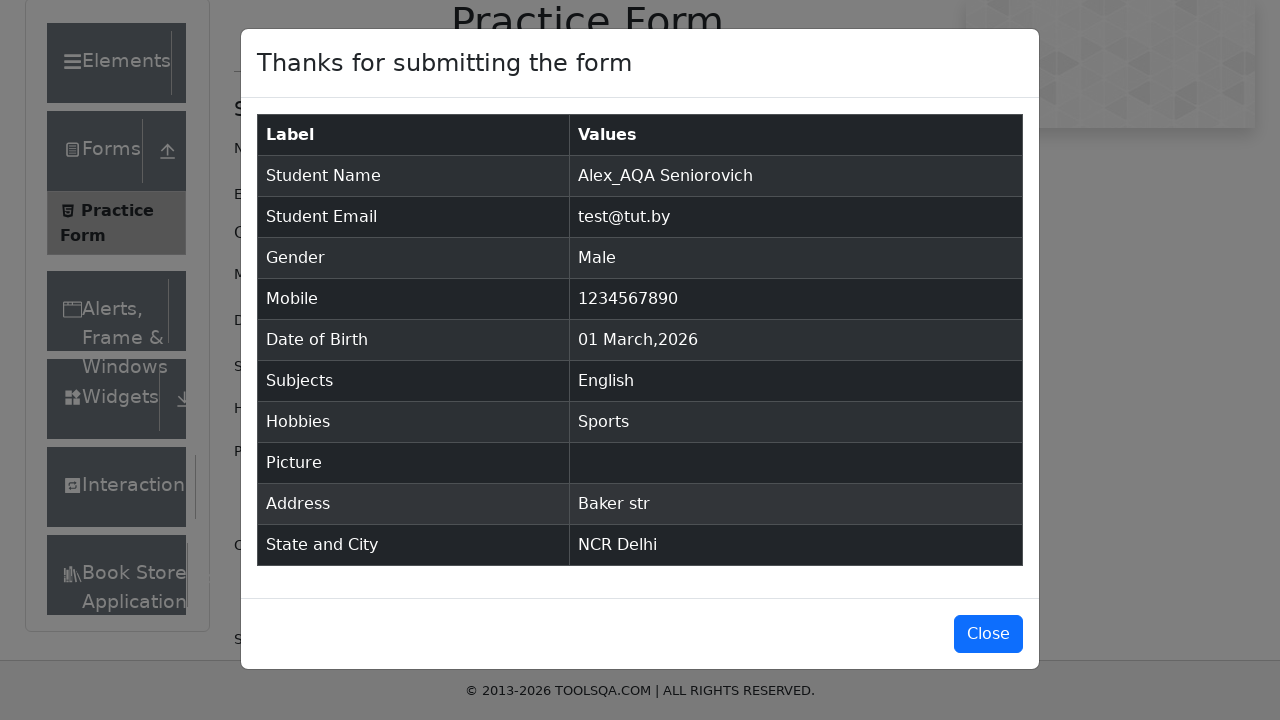

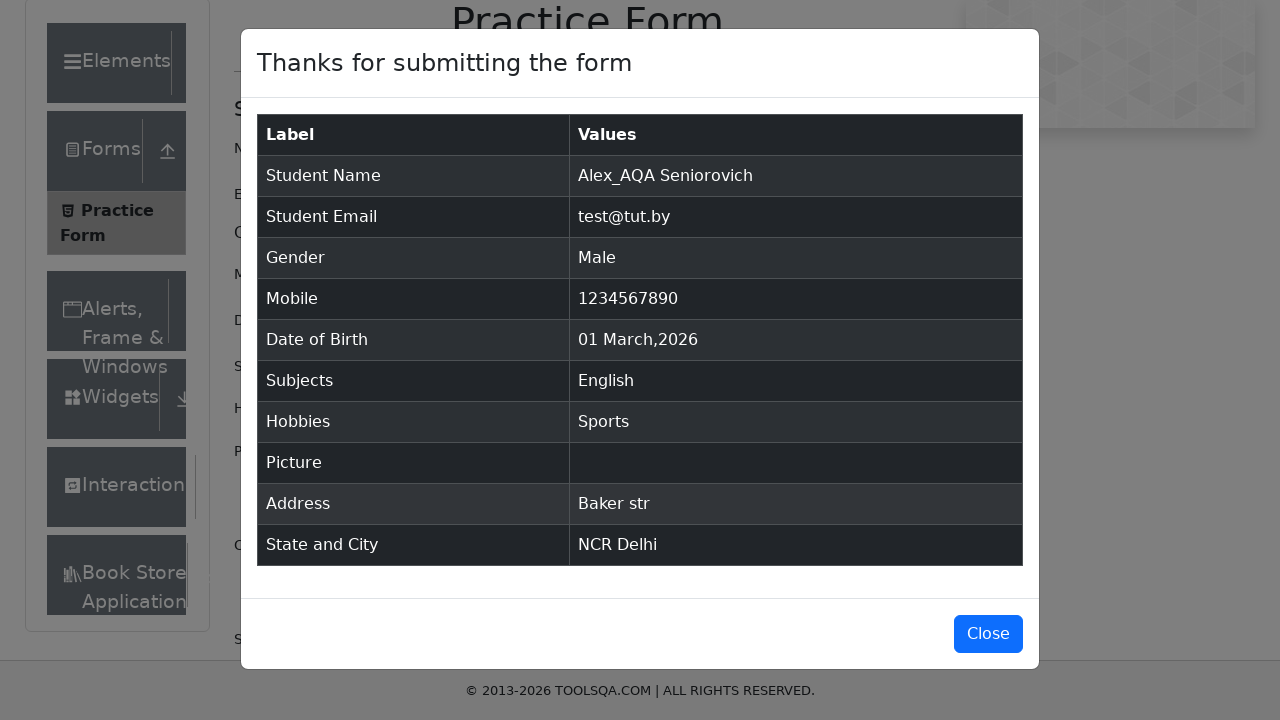